Tests filling a text input field using CSS selector to locate the userName field.

Starting URL: https://demoqa.com/text-box

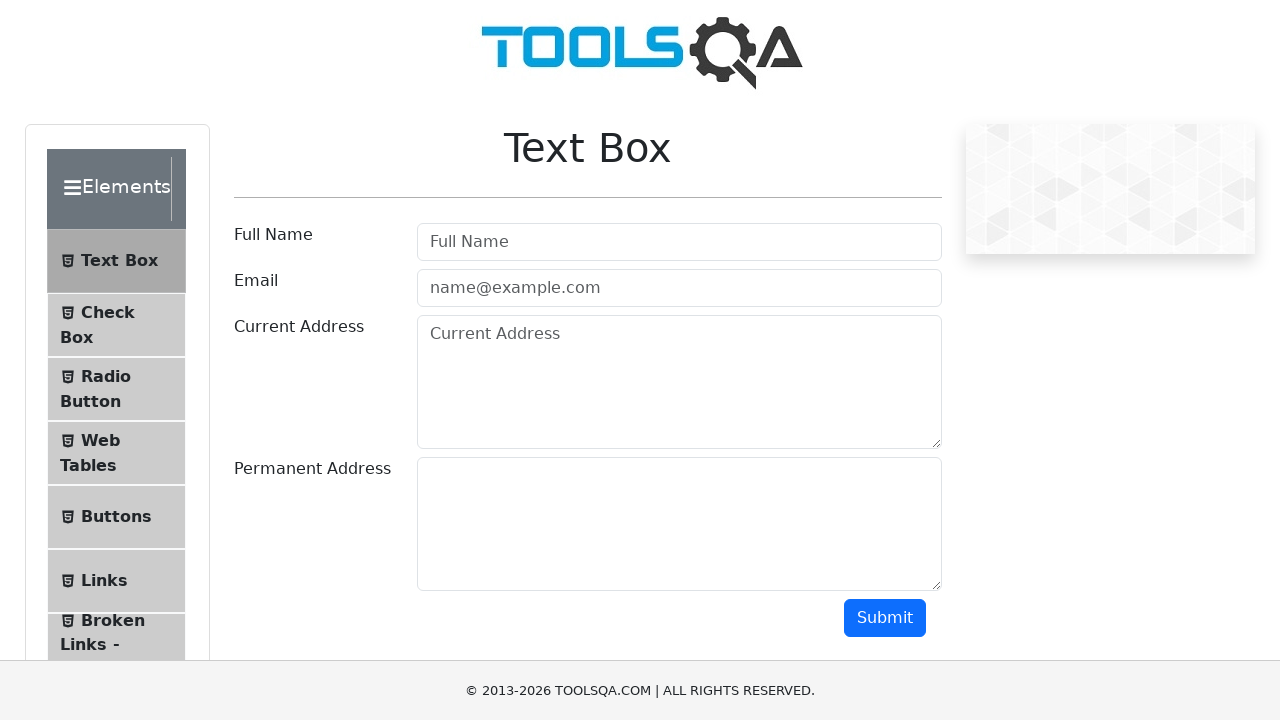

Filled userName field with 'StudentName' using CSS selector on #userName
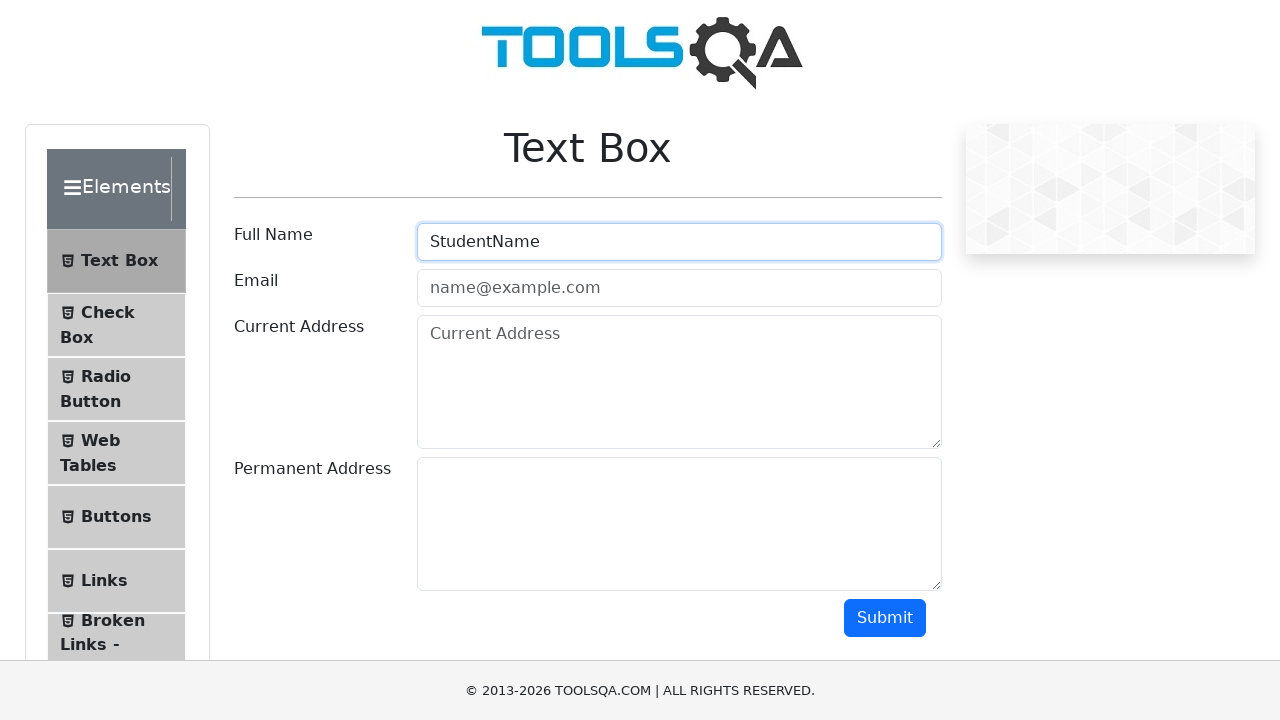

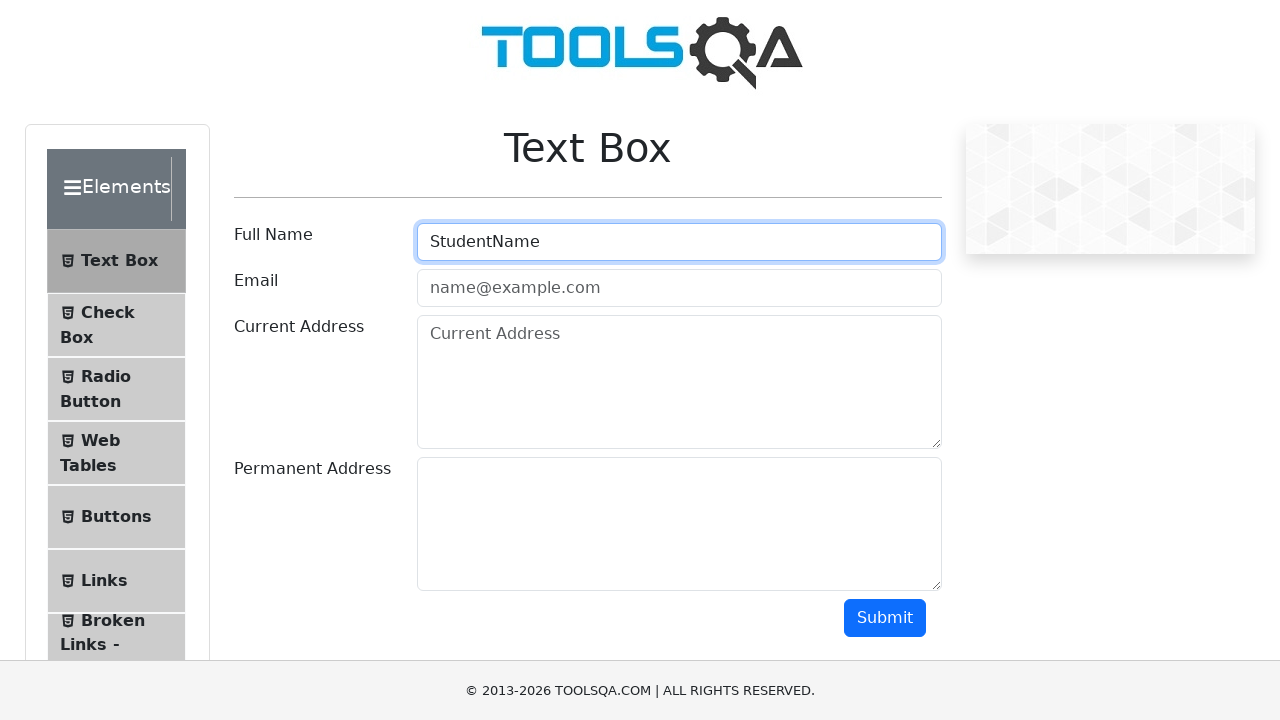